Tests the shopping cart functionality by incrementing the quantity of Cucumber product three times and then adding it to the cart on an e-commerce practice site.

Starting URL: https://rahulshettyacademy.com/seleniumPractise/

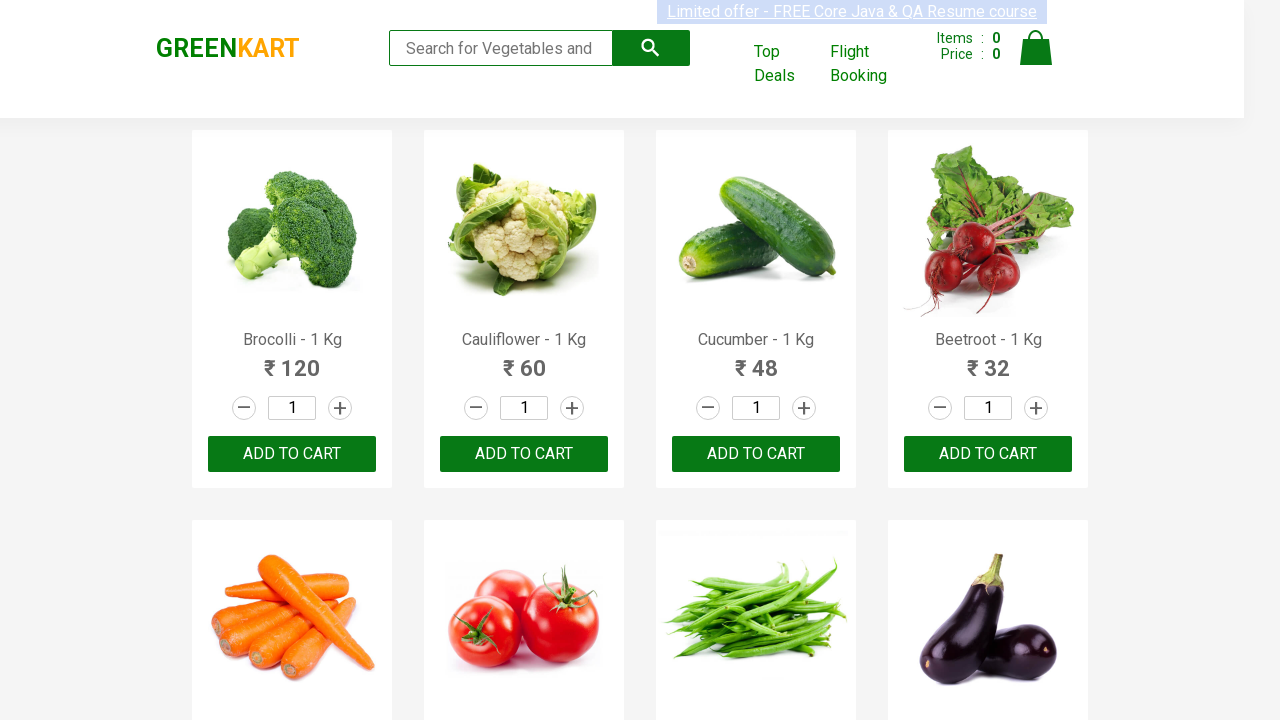

Clicked increment button for Cucumber product (1st time) at (804, 408) on //h4[contains(text(),'Cucumber')]/../div[@class='stepper-input']/a[@class='incre
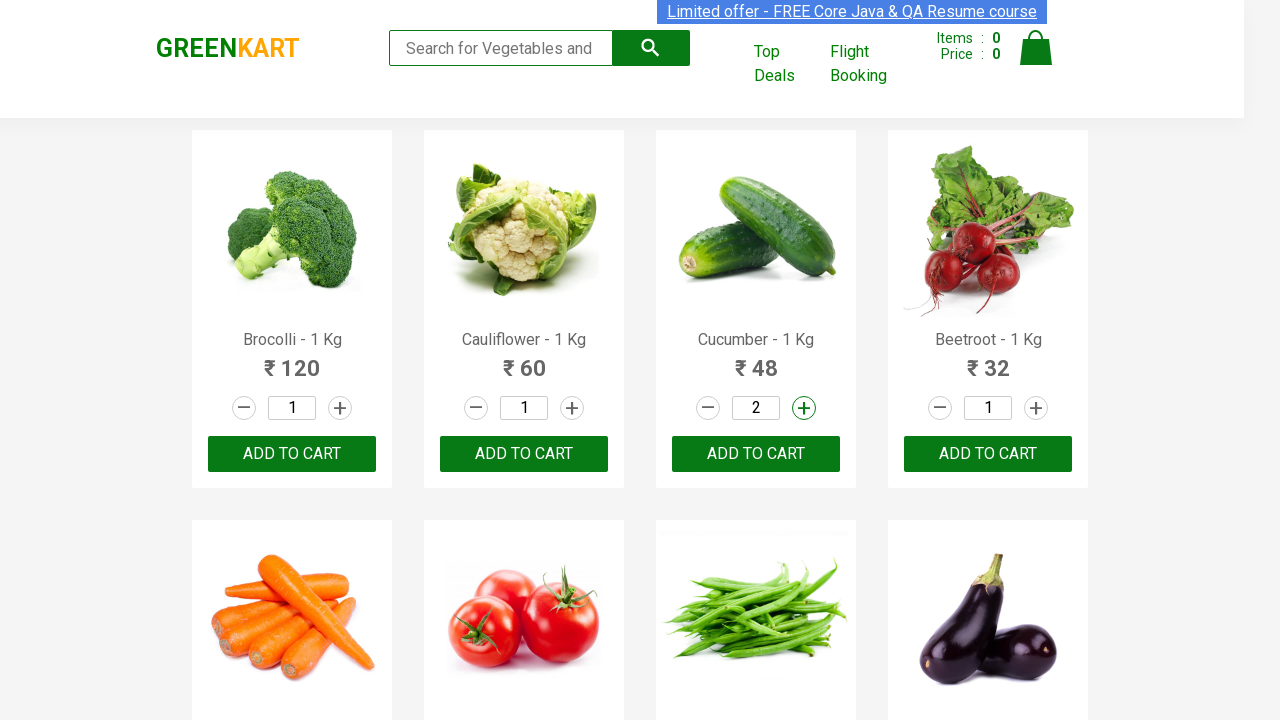

Waited 500ms after first increment
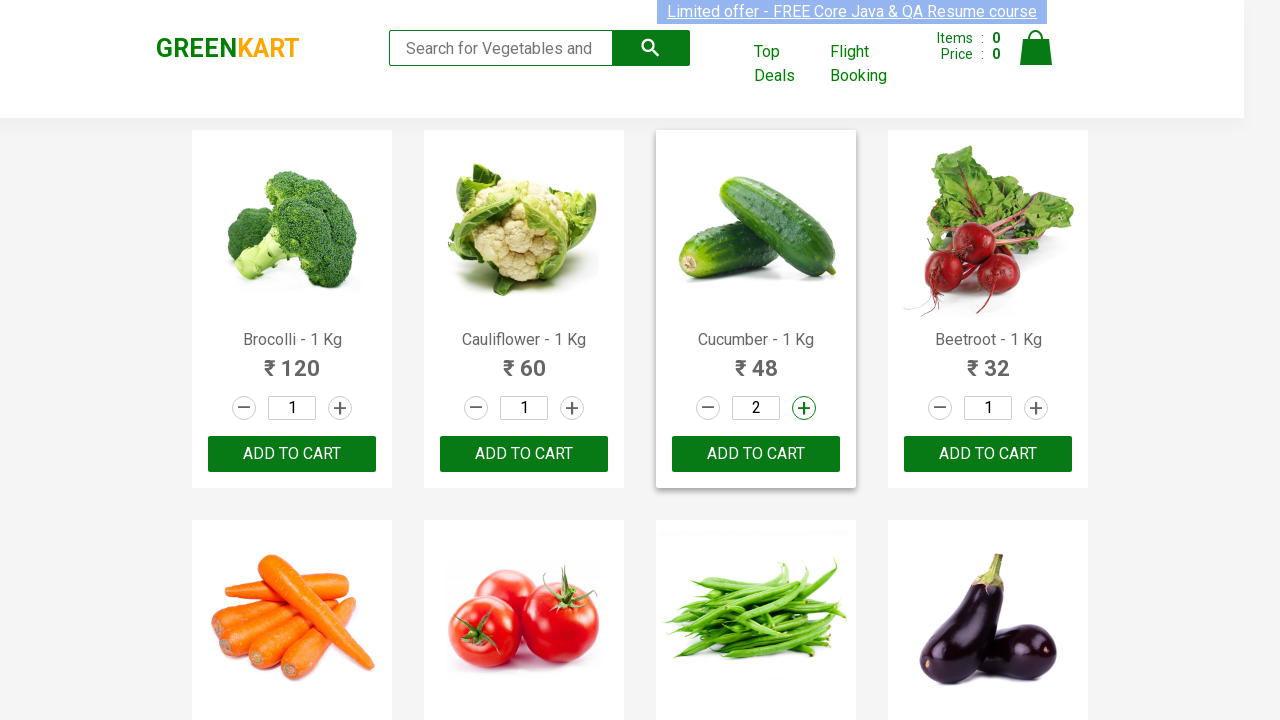

Clicked increment button for Cucumber product (2nd time) at (804, 408) on //h4[contains(text(),'Cucumber')]/../div[@class='stepper-input']/a[@class='incre
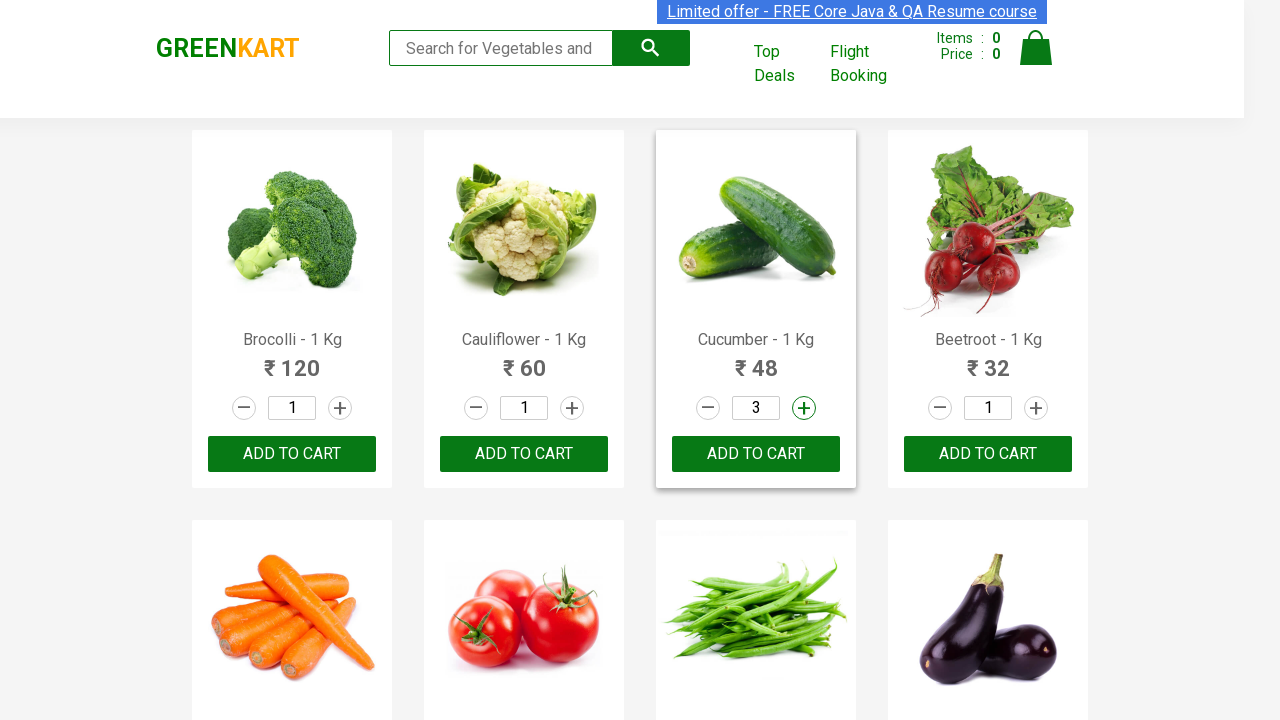

Waited 500ms after second increment
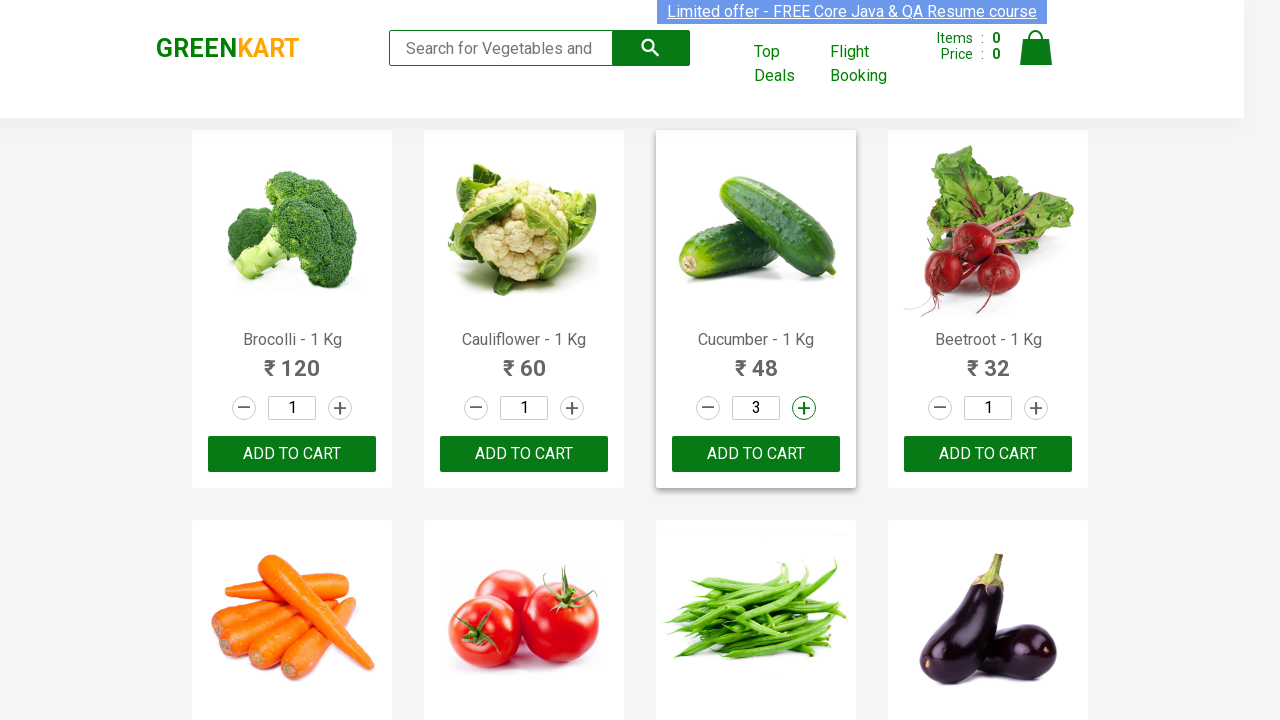

Clicked increment button for Cucumber product (3rd time) at (804, 408) on //h4[contains(text(),'Cucumber')]/../div[@class='stepper-input']/a[@class='incre
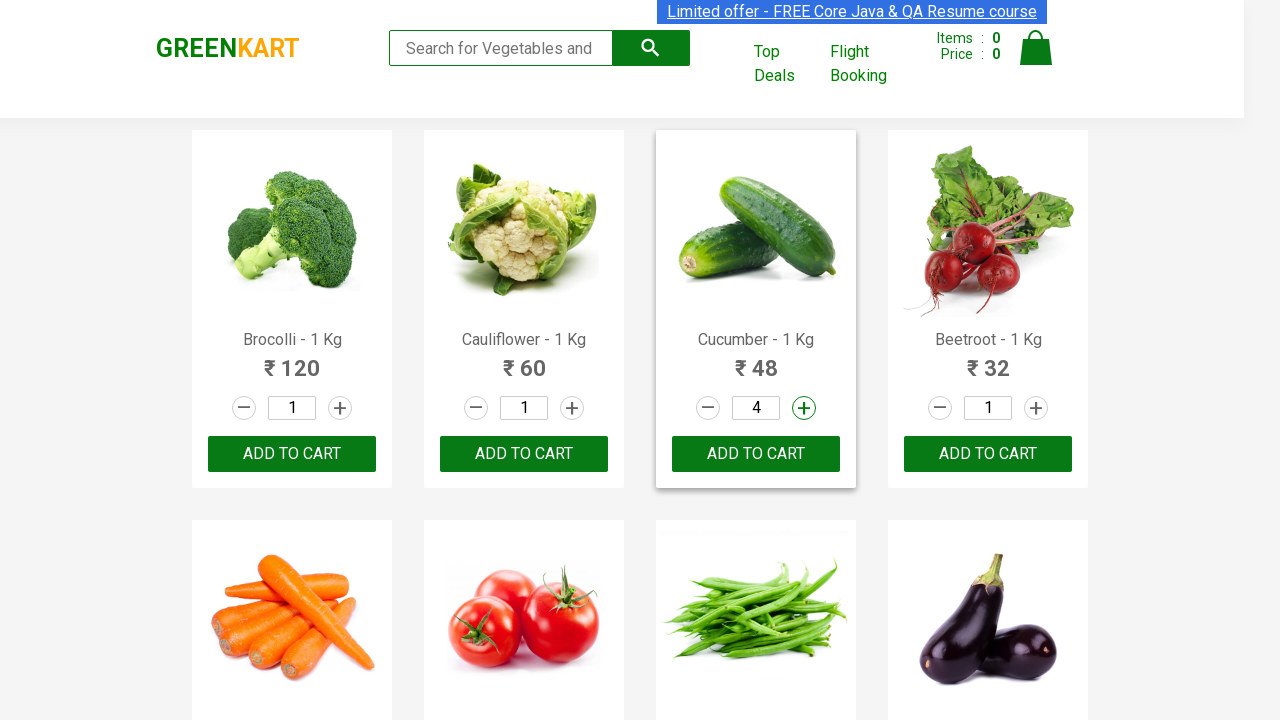

Waited 500ms after third increment
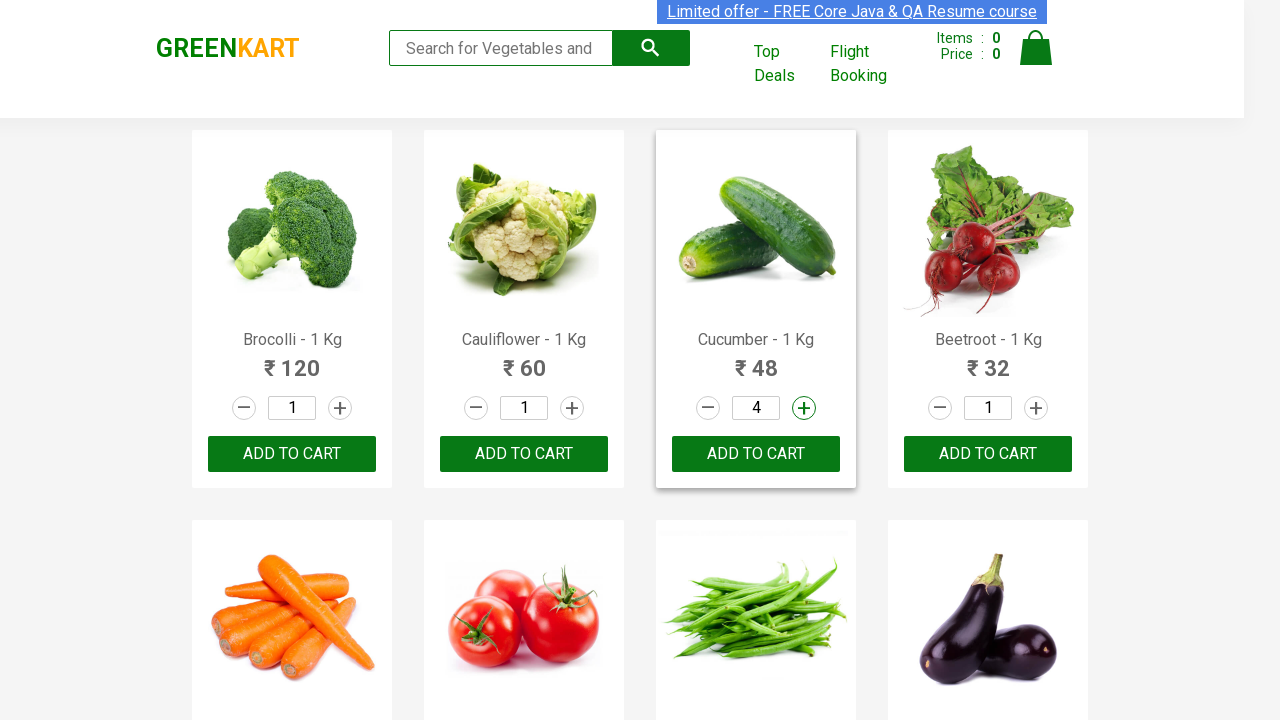

Clicked 'Add to cart' button for Cucumber product at (756, 454) on //h4[contains(text(),'Cucumber')]/../div/button
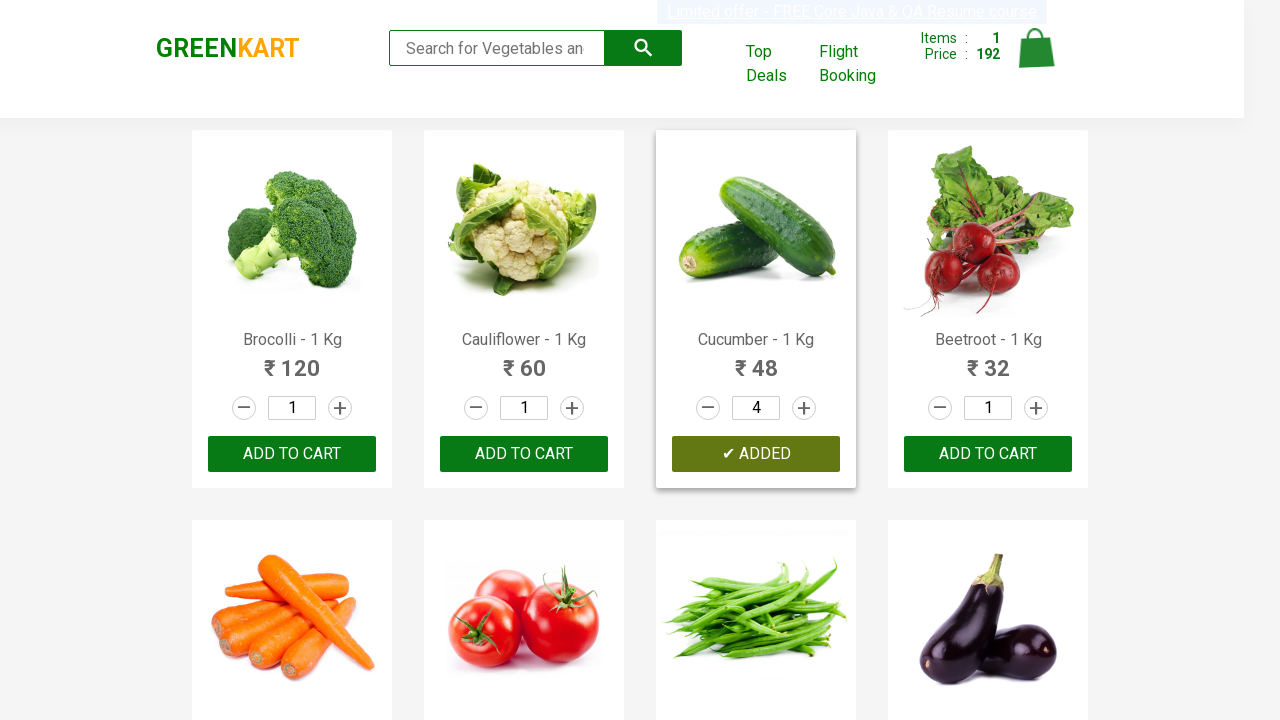

Waited 1000ms for add to cart action to complete
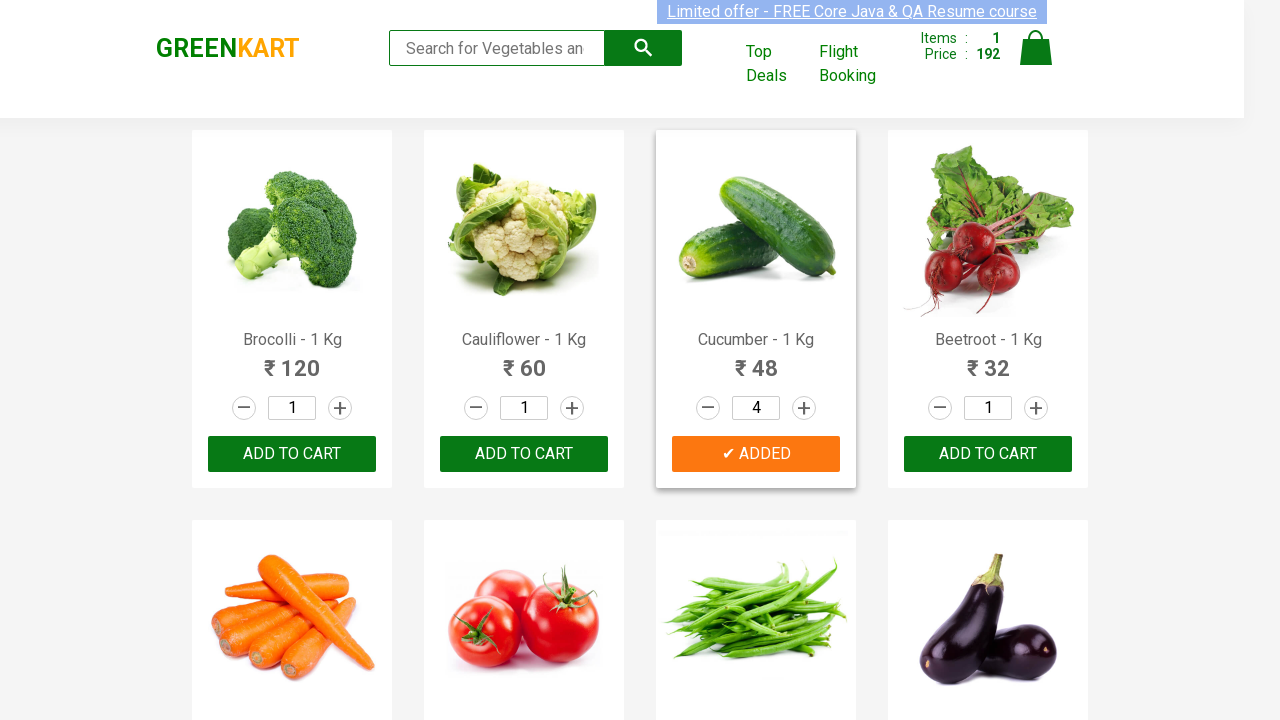

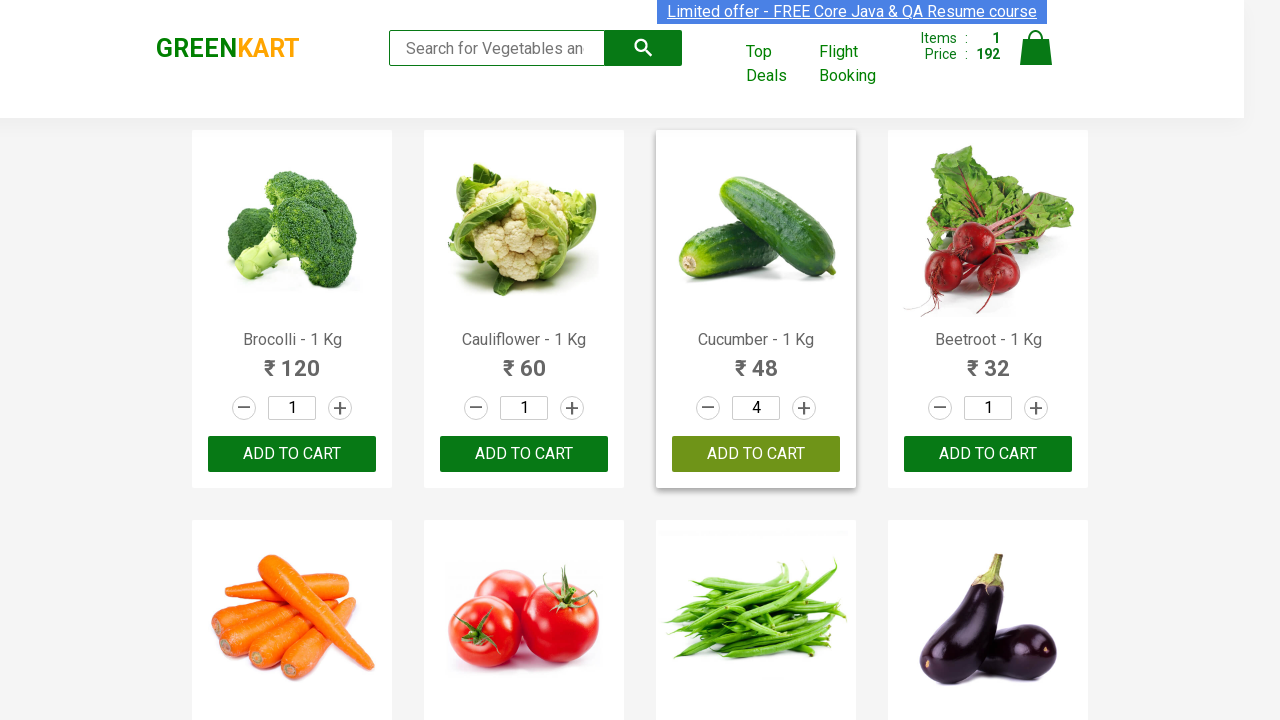